Tests message resend functionality by clicking the resend button and verifying the received message

Starting URL: https://eviltester.github.io/supportclasses

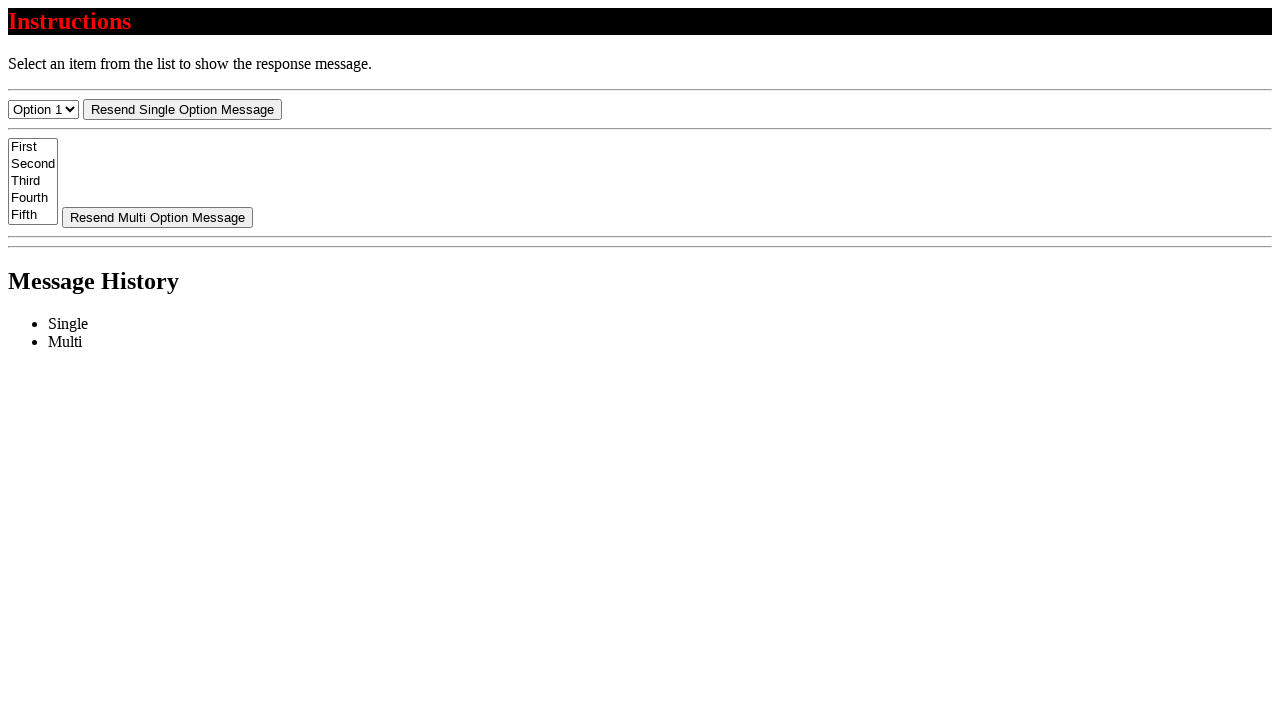

Clicked 'Resend Single' button to resend message at (182, 109) on button:has-text('Resend Single')
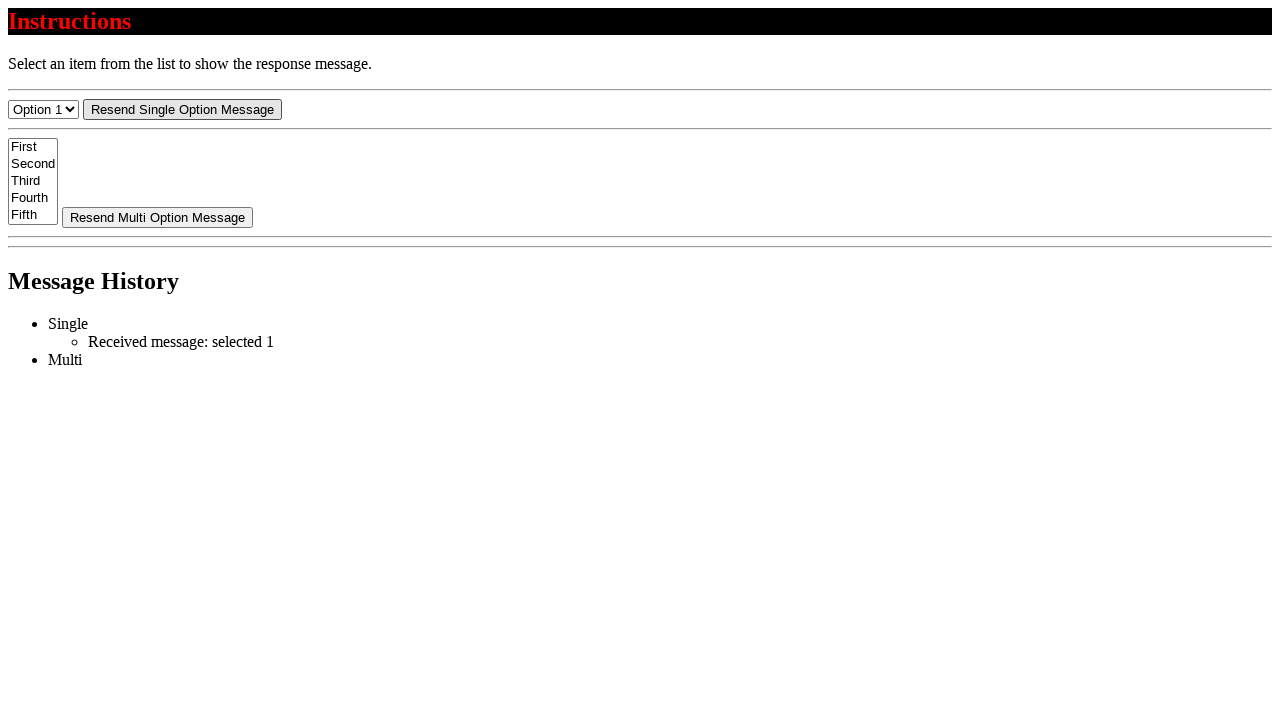

Verified received message 'Received message: selected 1' appeared
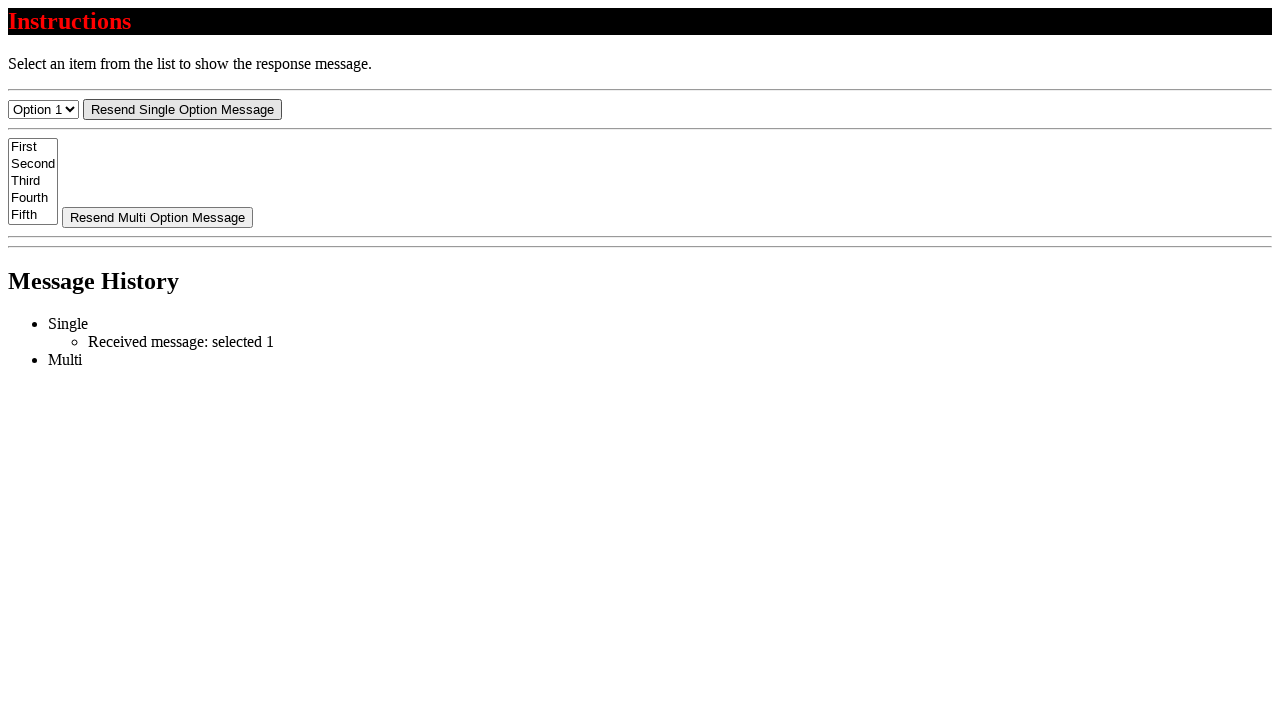

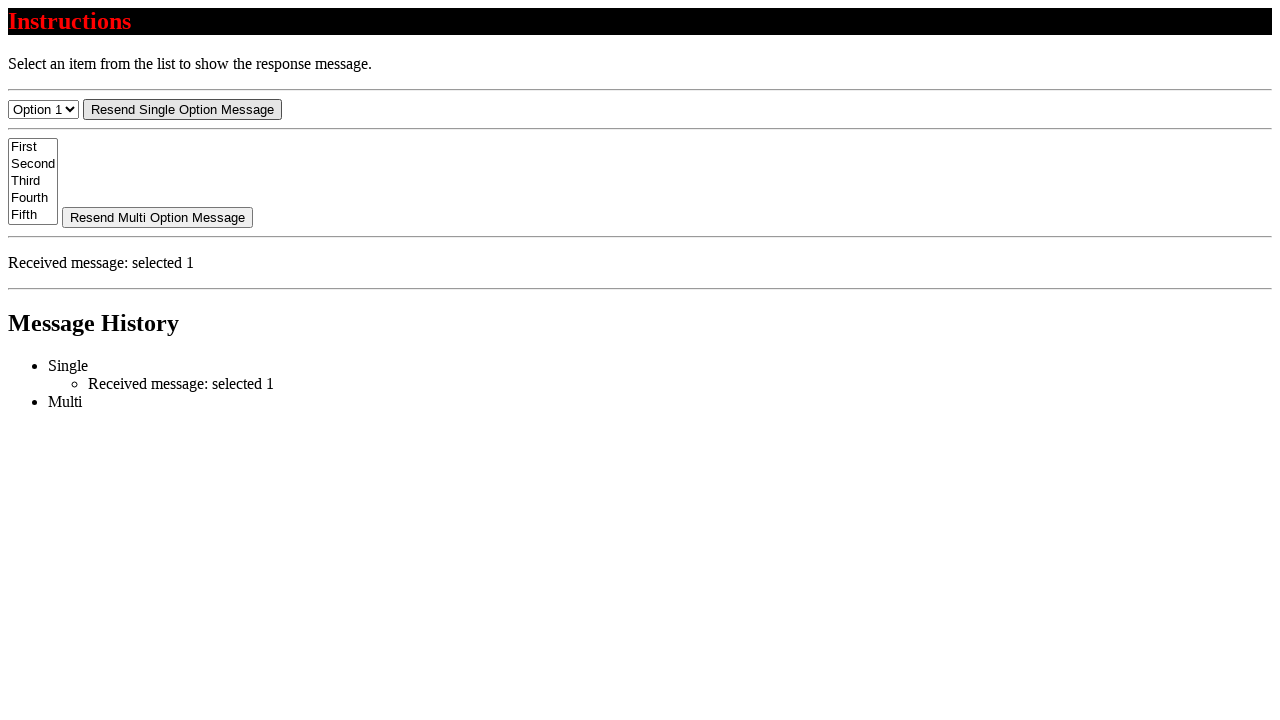